Tests adding a todo and marking it as complete by clicking the toggle button

Starting URL: https://example.cypress.io/todo

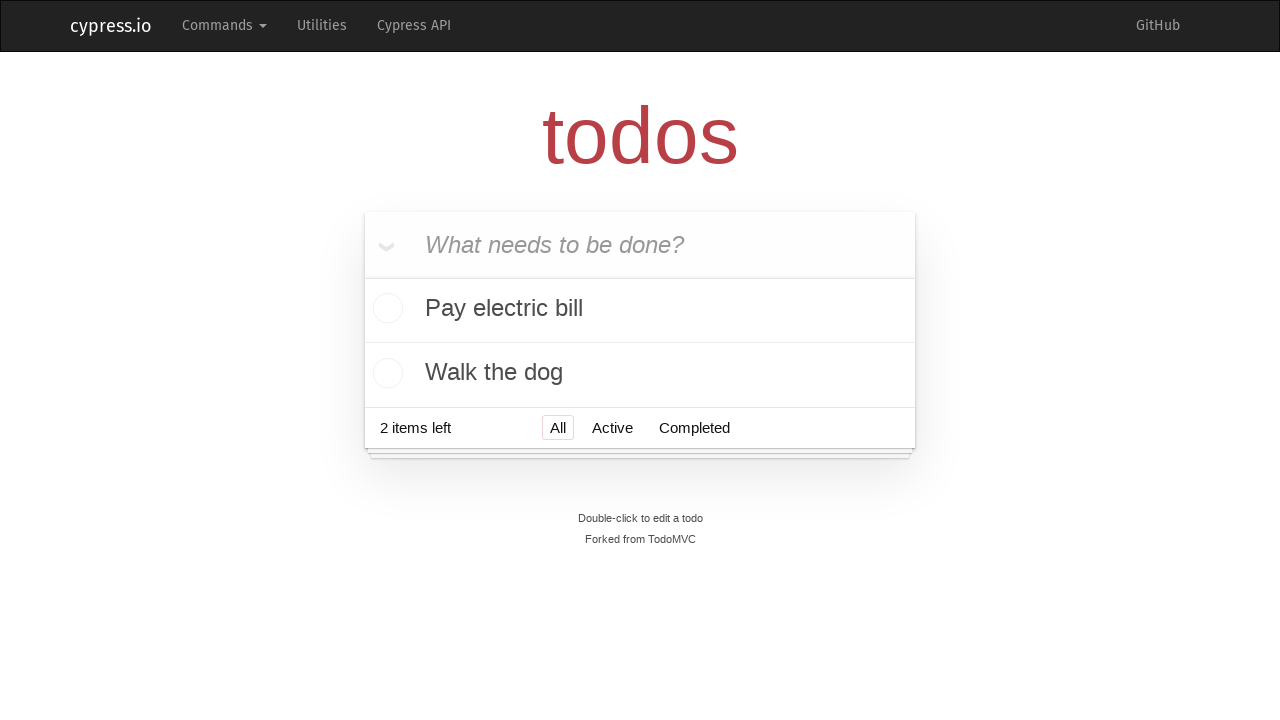

Filled new todo input field with 'Learn Cypress' on .new-todo
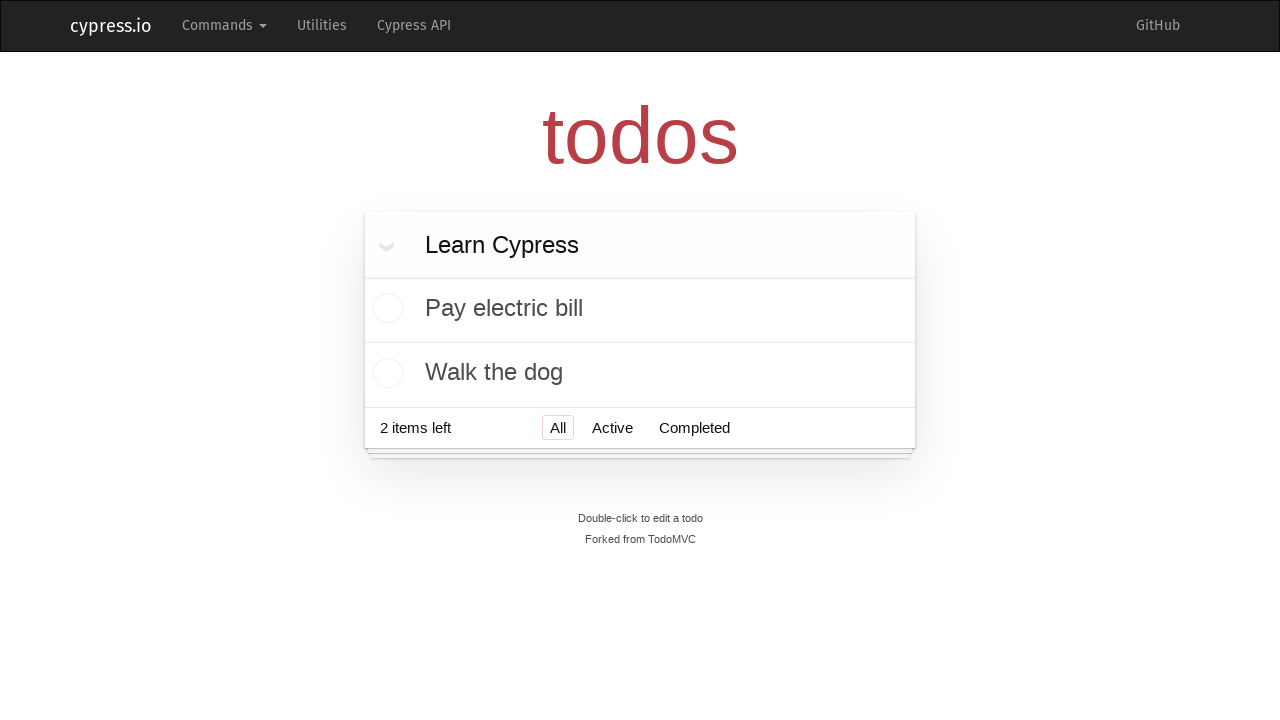

Pressed Enter to add the todo item on .new-todo
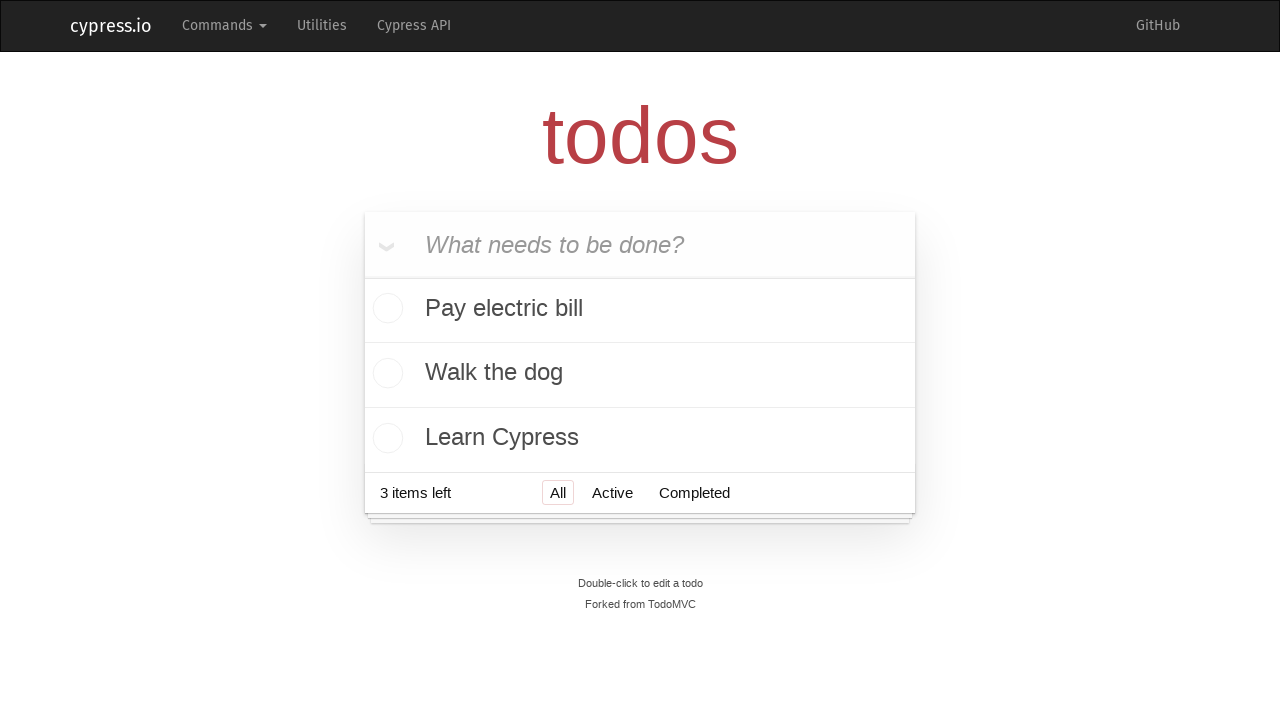

Clicked toggle button to mark todo as complete at (385, 310) on .todo-list li .toggle
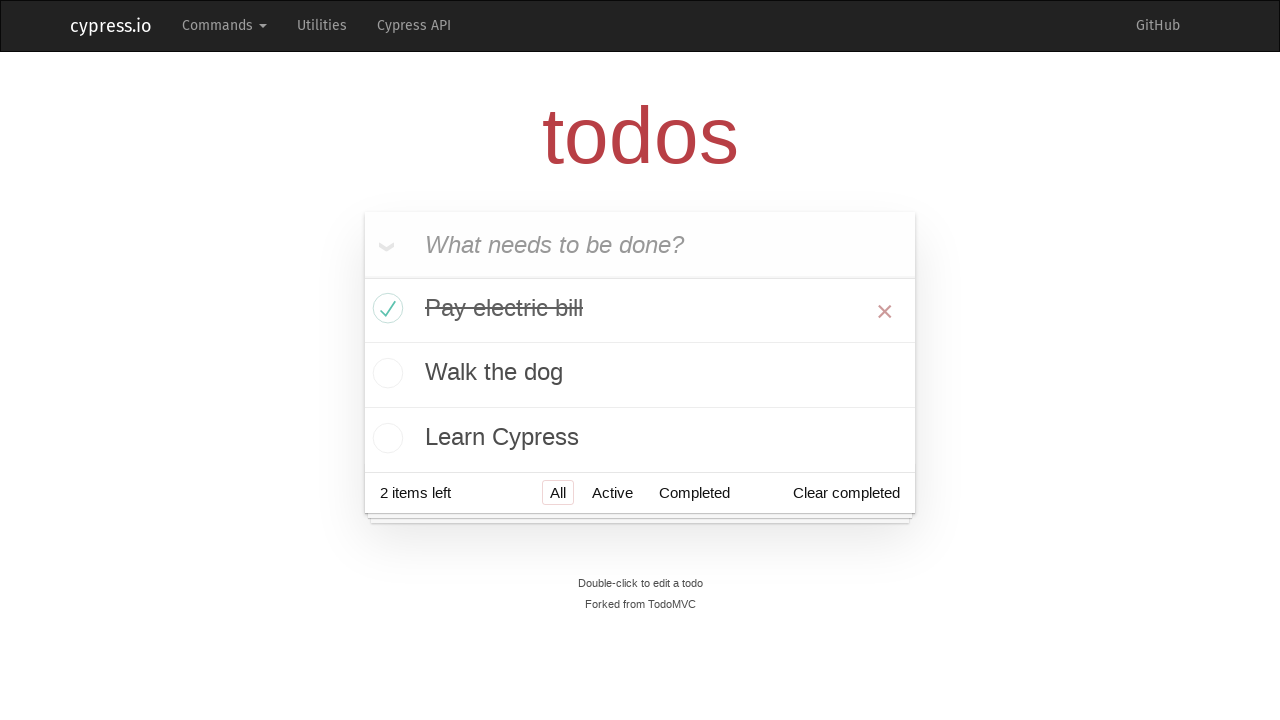

Located the first todo item in the list
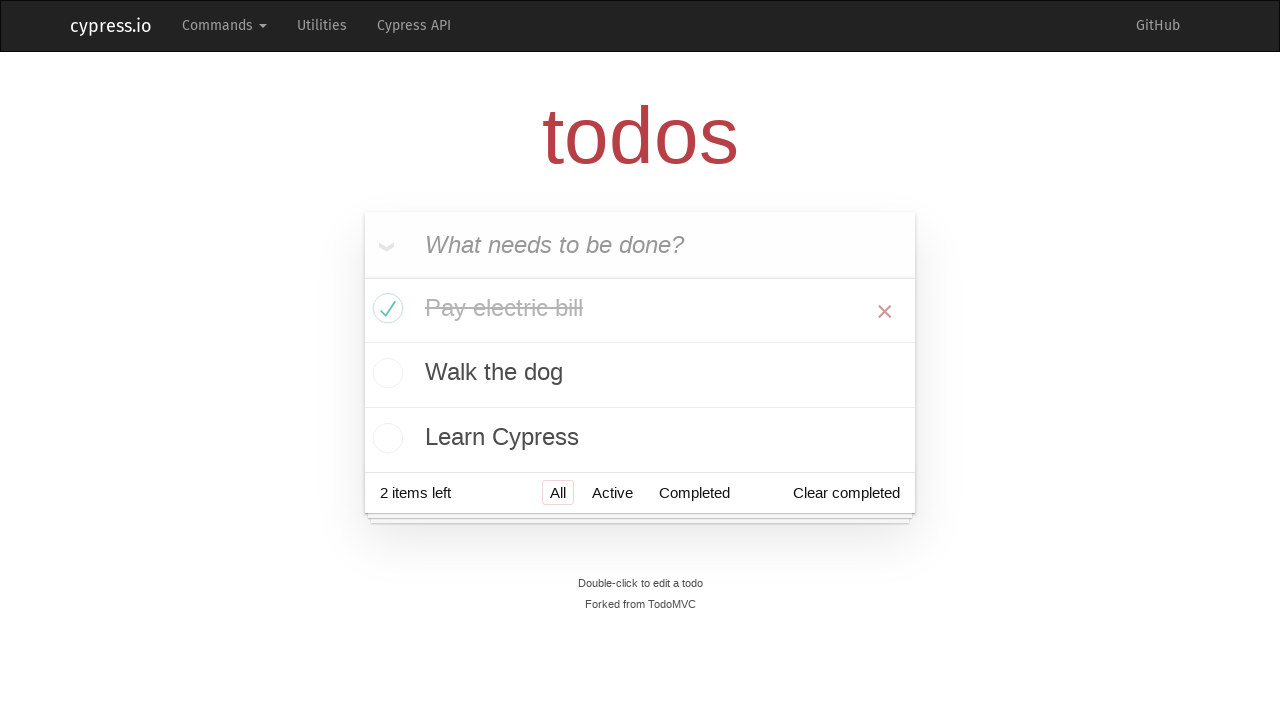

Verified that the todo item has 'completed' class attribute
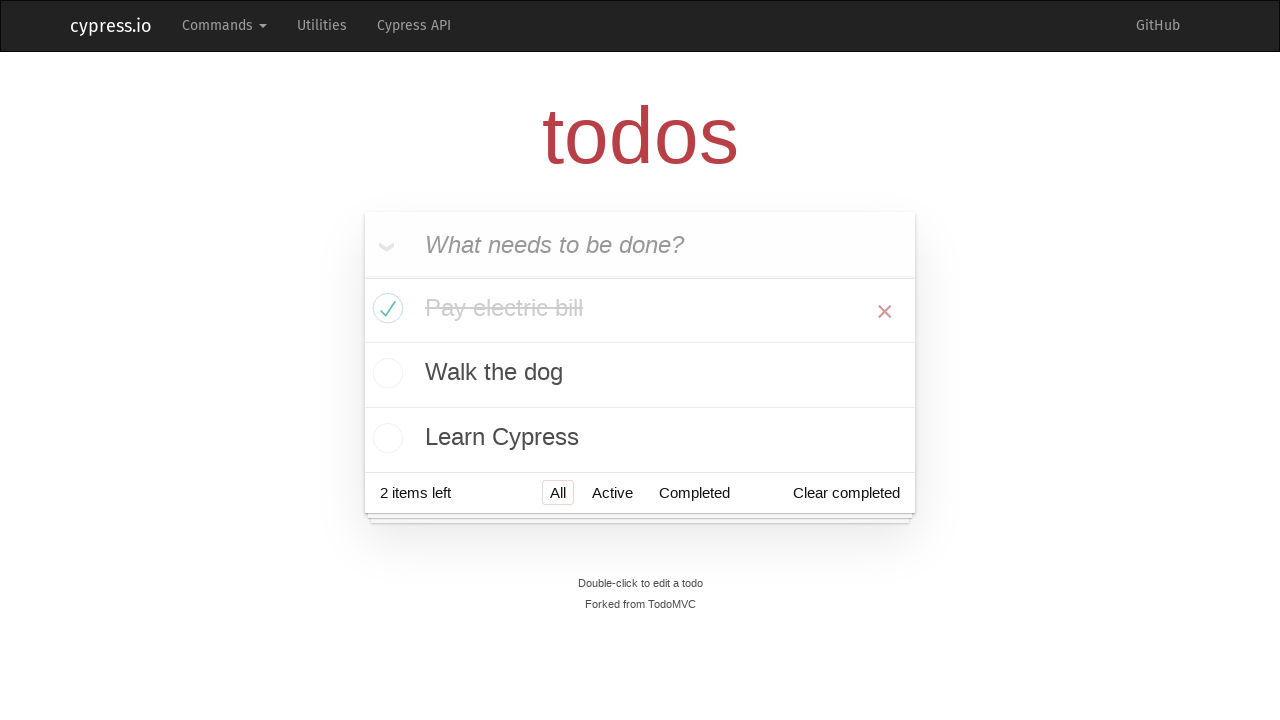

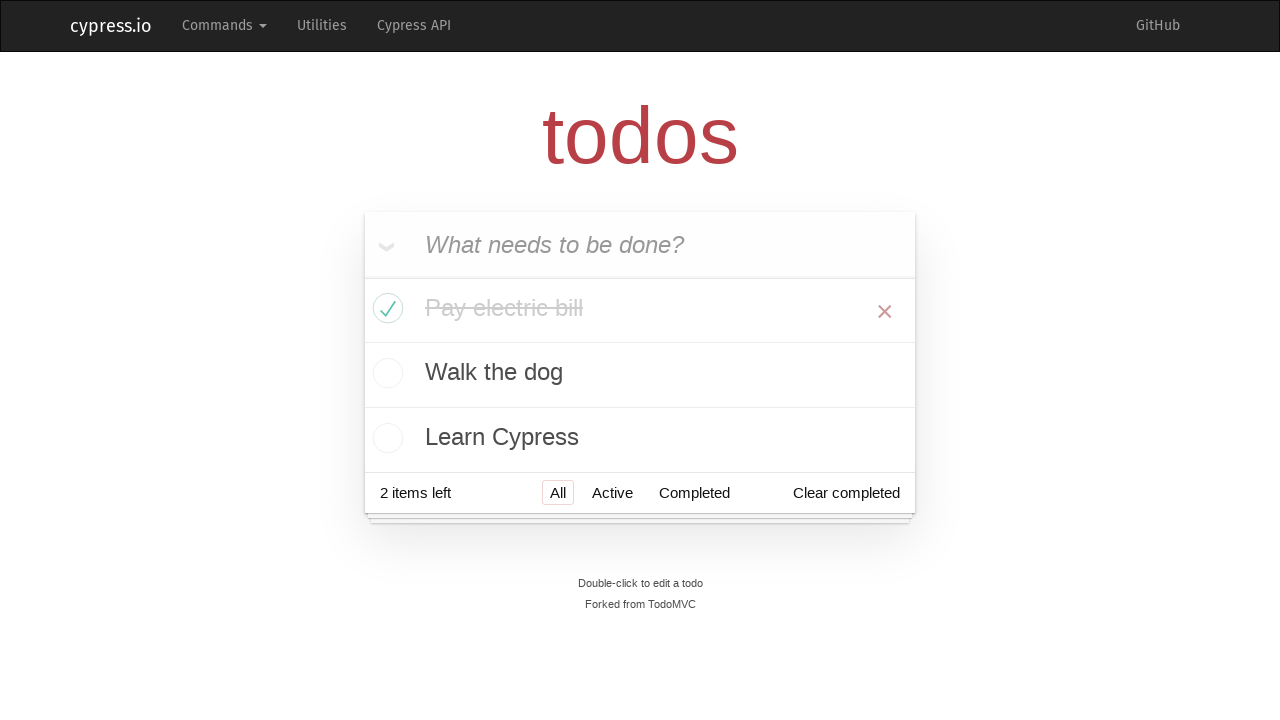